Tests JavaScript alert handling by clicking the alert button and accepting the alert dialog

Starting URL: https://the-internet.herokuapp.com/javascript_alerts

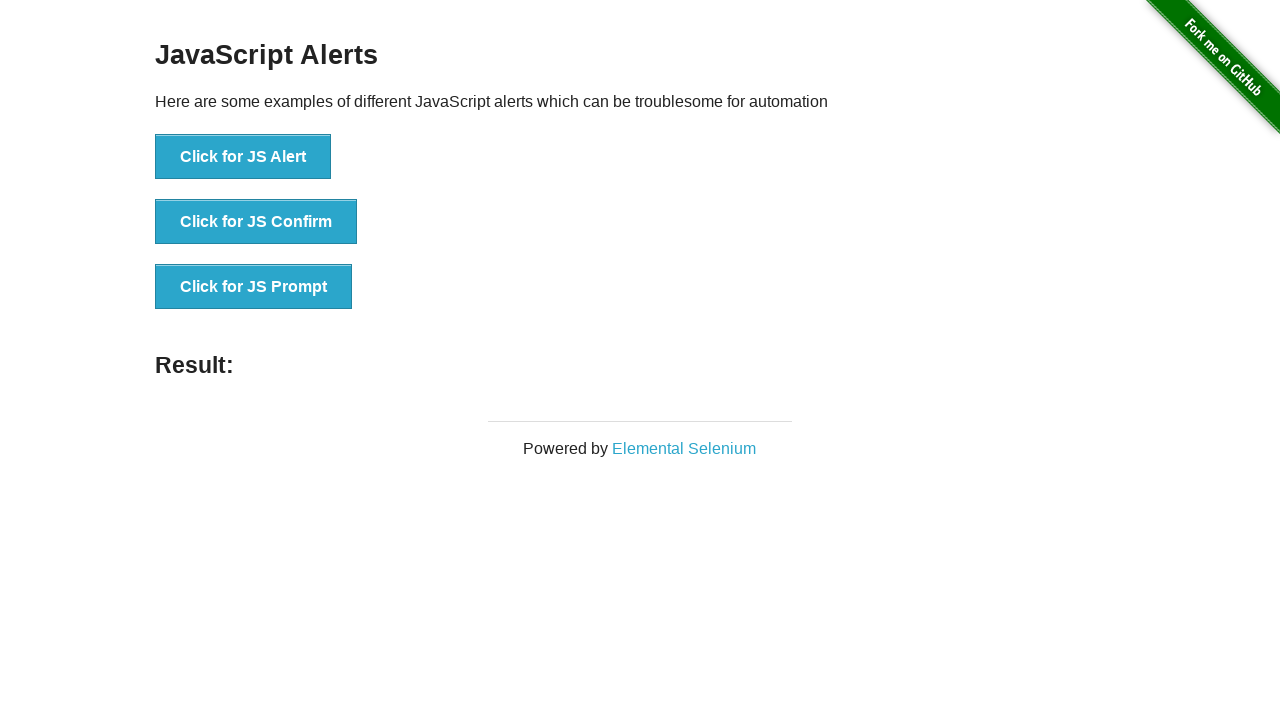

Clicked button to trigger JavaScript alert at (243, 157) on xpath=//button[@onclick='jsAlert()']
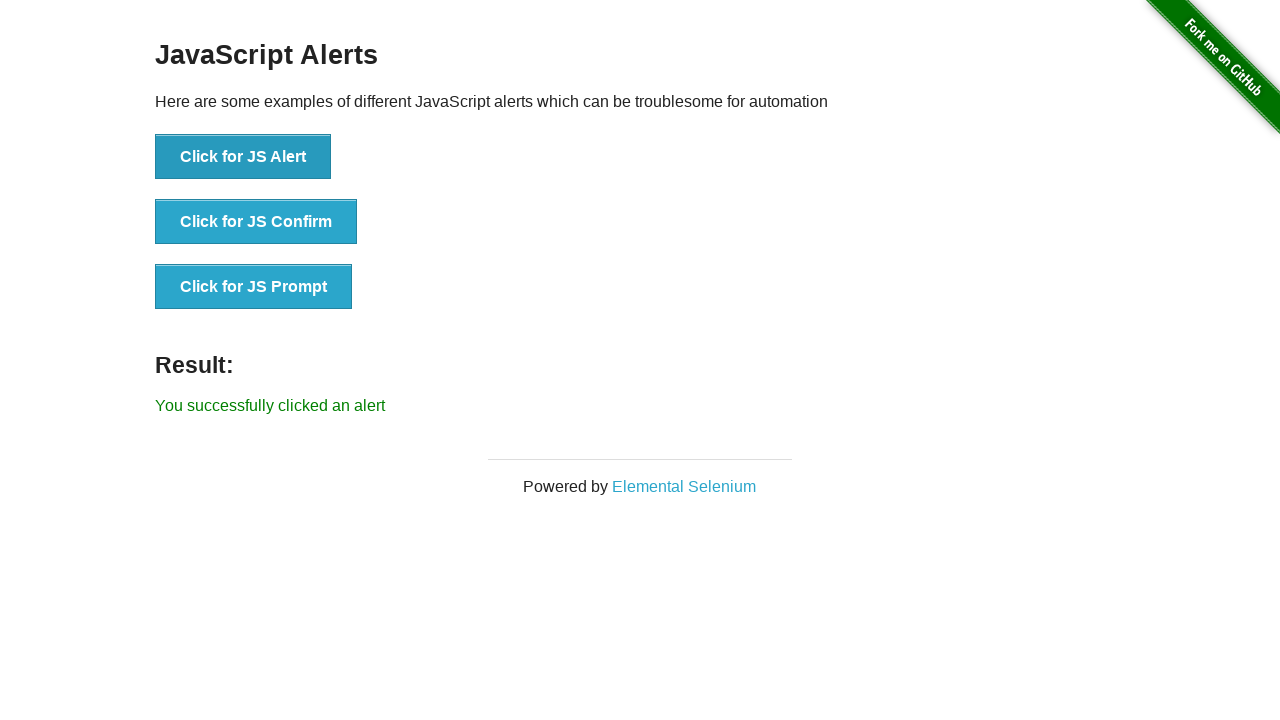

Set up dialog handler to accept alert
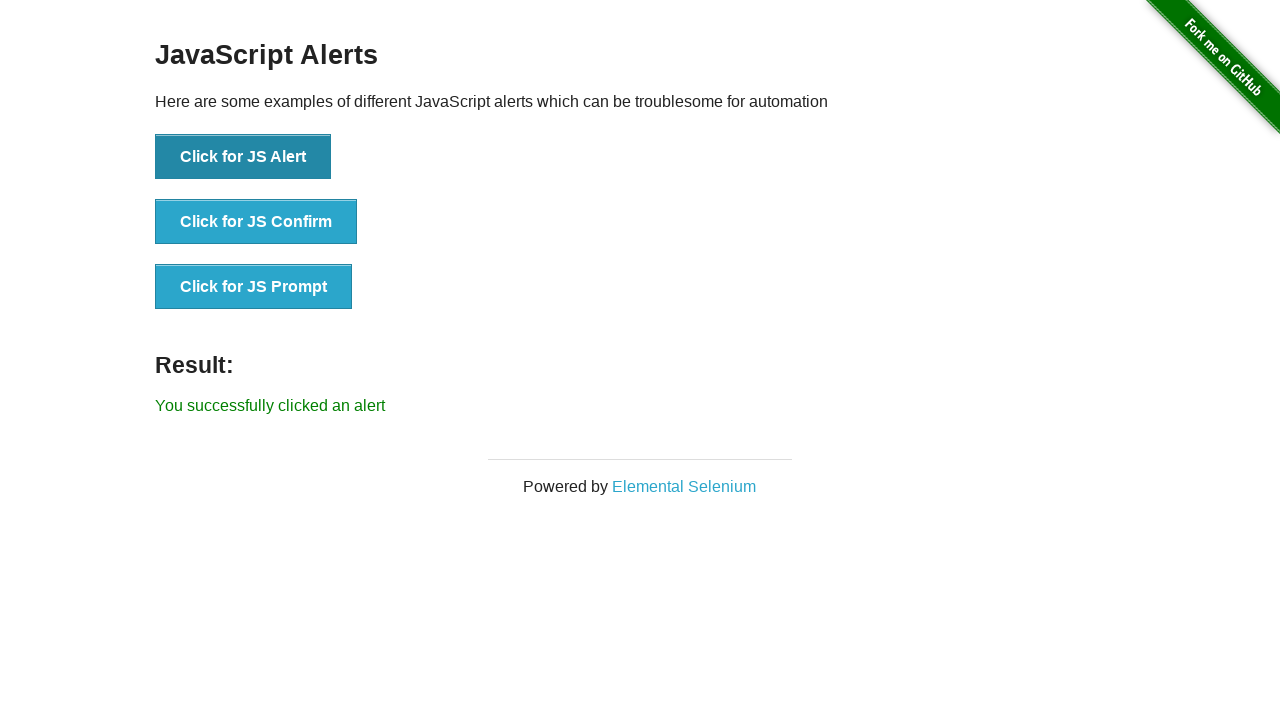

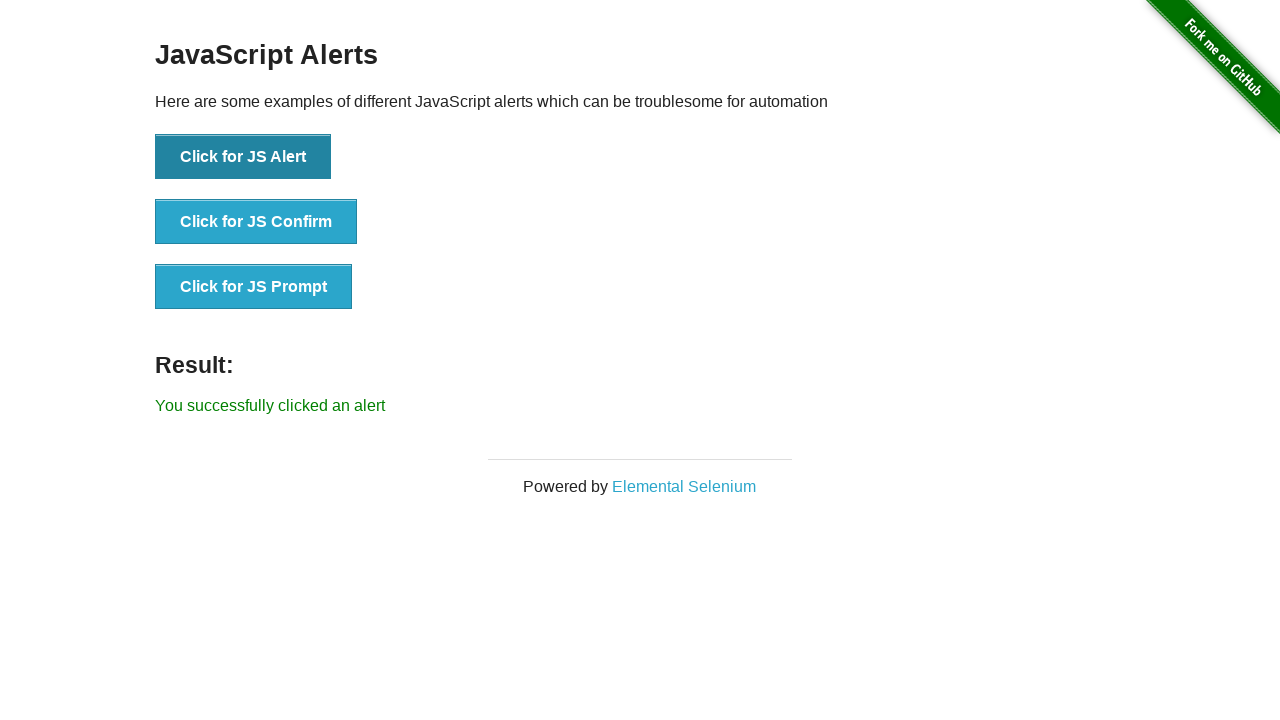